Fills out a Google Form with address, price, and link information, submits it, and prepares to fill another response

Starting URL: https://docs.google.com/forms/d/e/1FAIpQLSd6Vp_p4pKCNECxlBCuOeYvYOAP0olPixeZV7r6bviy7JbqMA/viewform?usp=sf_link

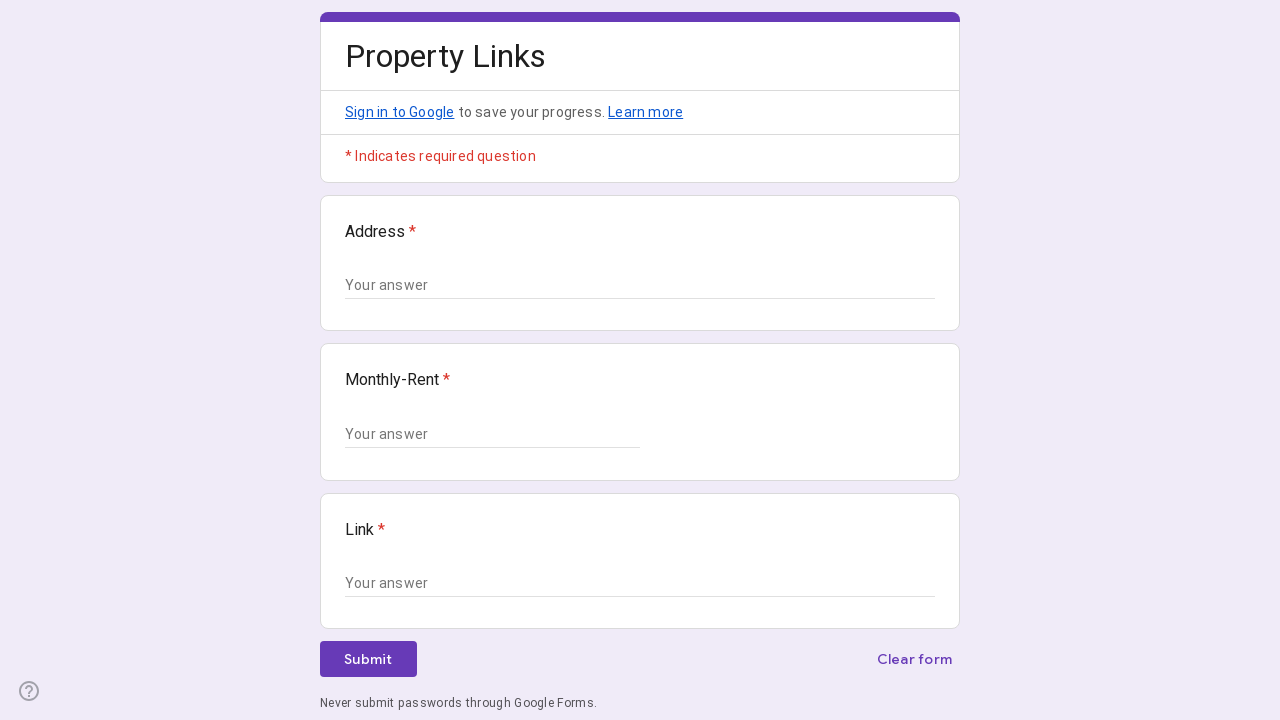

Filled address field with '123 Sample Street, Test City, TC 12345' on xpath=//*[@id="mG61Hd"]/div[2]/div/div[2]/div[1]/div/div/div[2]/div/div[1]/div[2
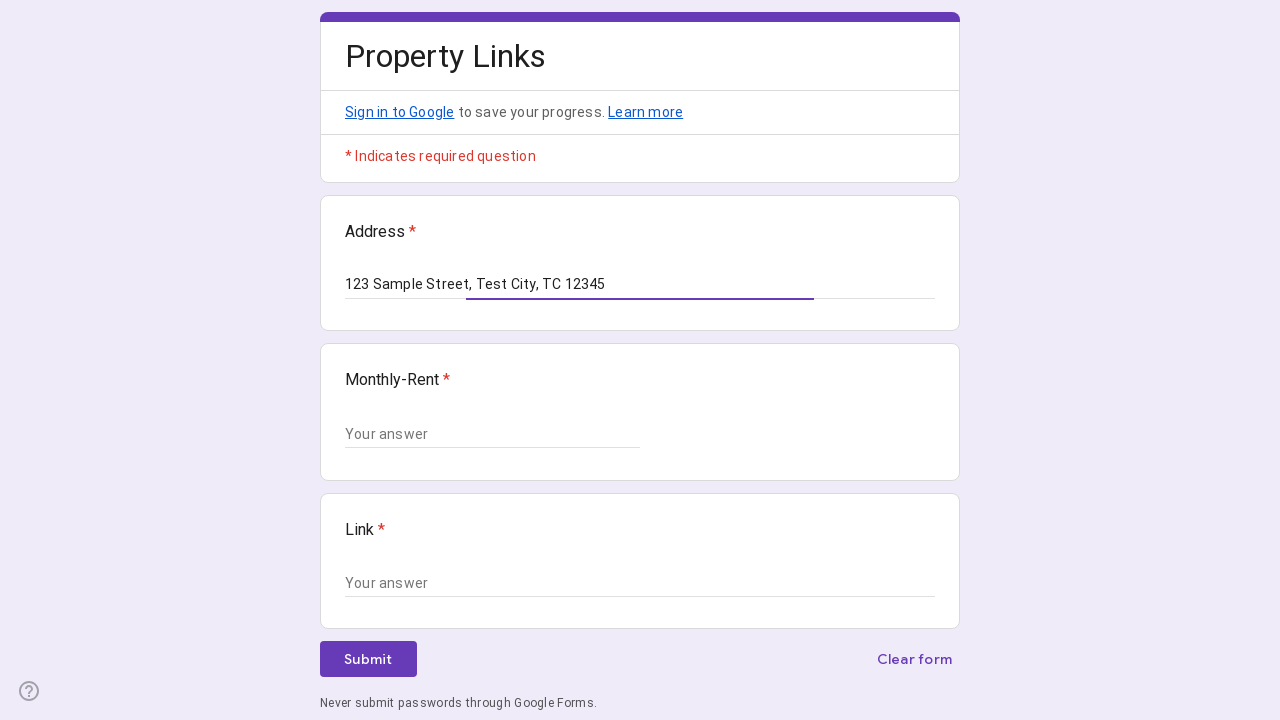

Filled price field with '250000' on xpath=//*[@id="mG61Hd"]/div[2]/div/div[2]/div[2]/div/div/div[2]/div/div[1]/div/d
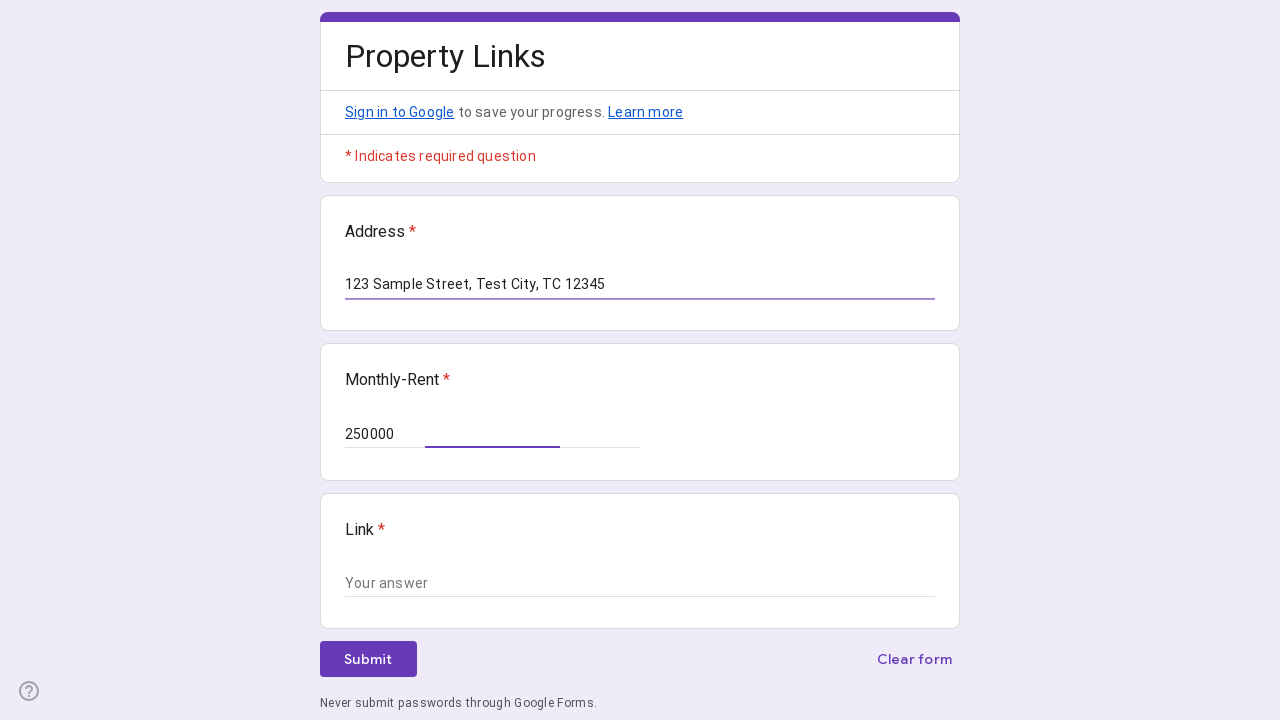

Filled link field with 'https://example.com/property/listing-42' on xpath=//*[@id="mG61Hd"]/div[2]/div/div[2]/div[3]/div/div/div[2]/div/div[1]/div[2
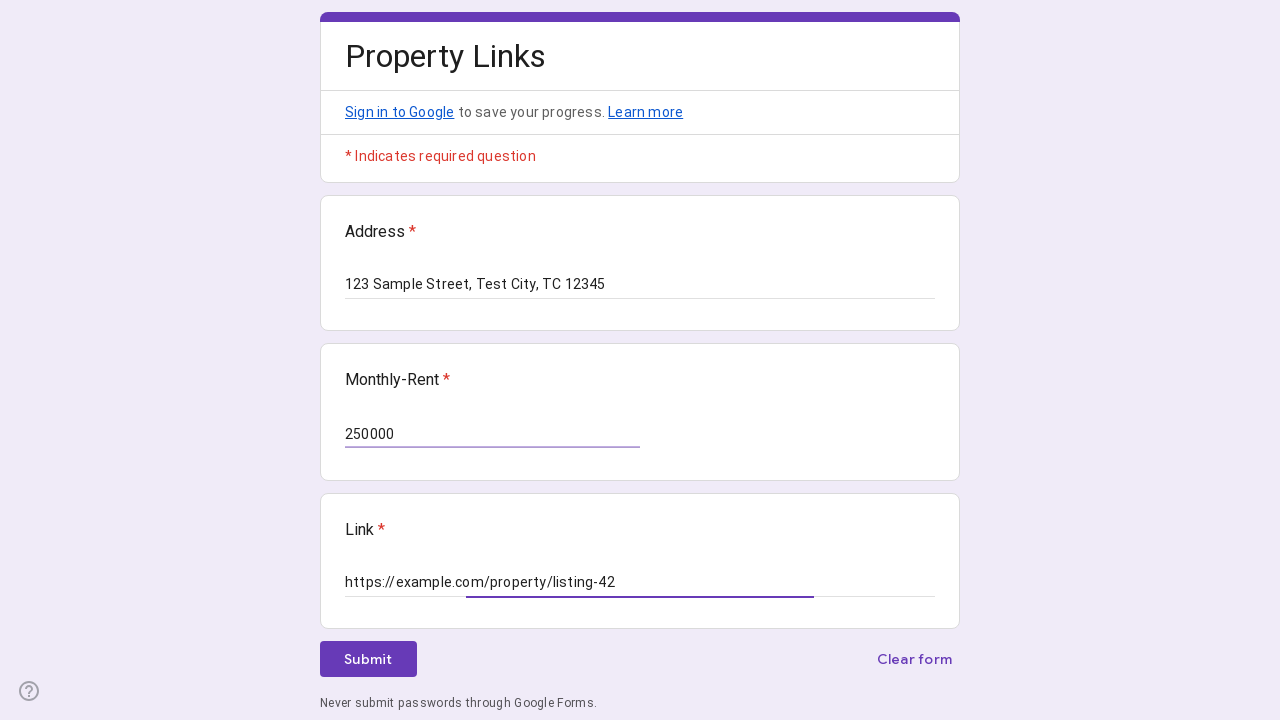

Clicked submit button to submit the form at (368, 659) on xpath=//*[@id="mG61Hd"]/div[2]/div/div[3]/div[1]/div[1]/div/span/span
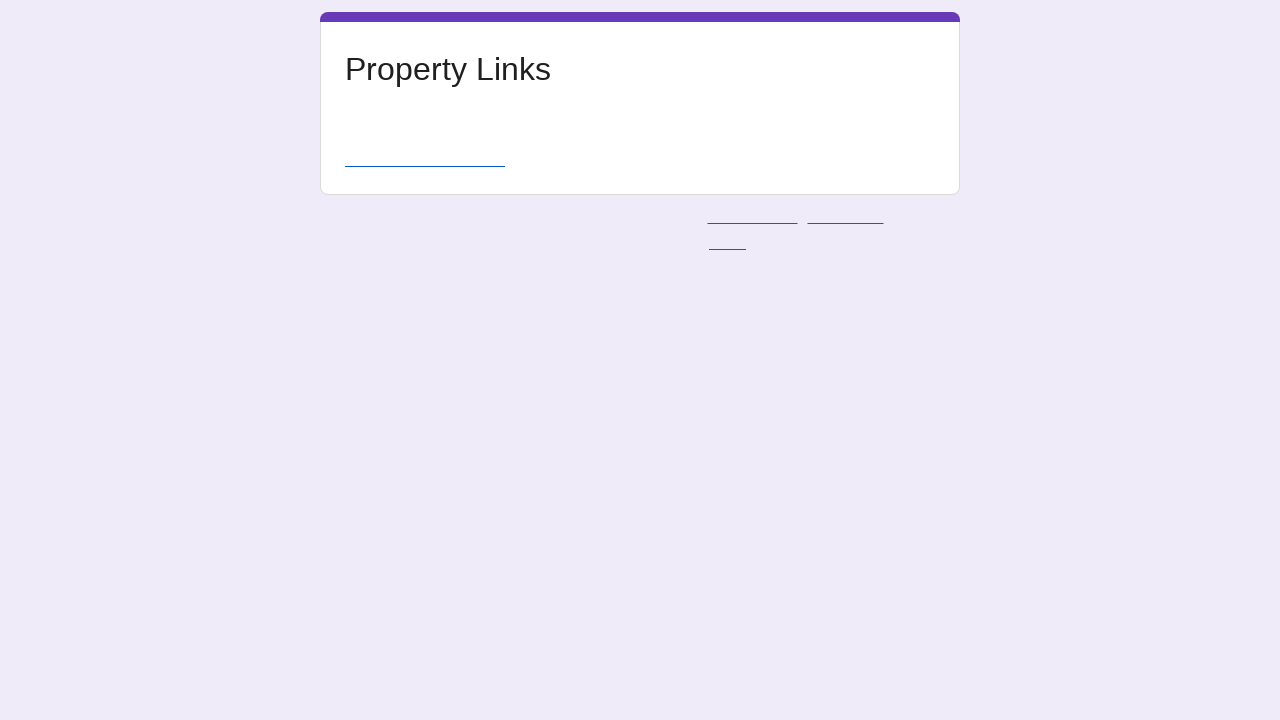

Clicked 'Submit another response' link to prepare for next form submission at (428, 160) on xpath=/html/body/div[1]/div[2]/div[1]/div/div[4]/a
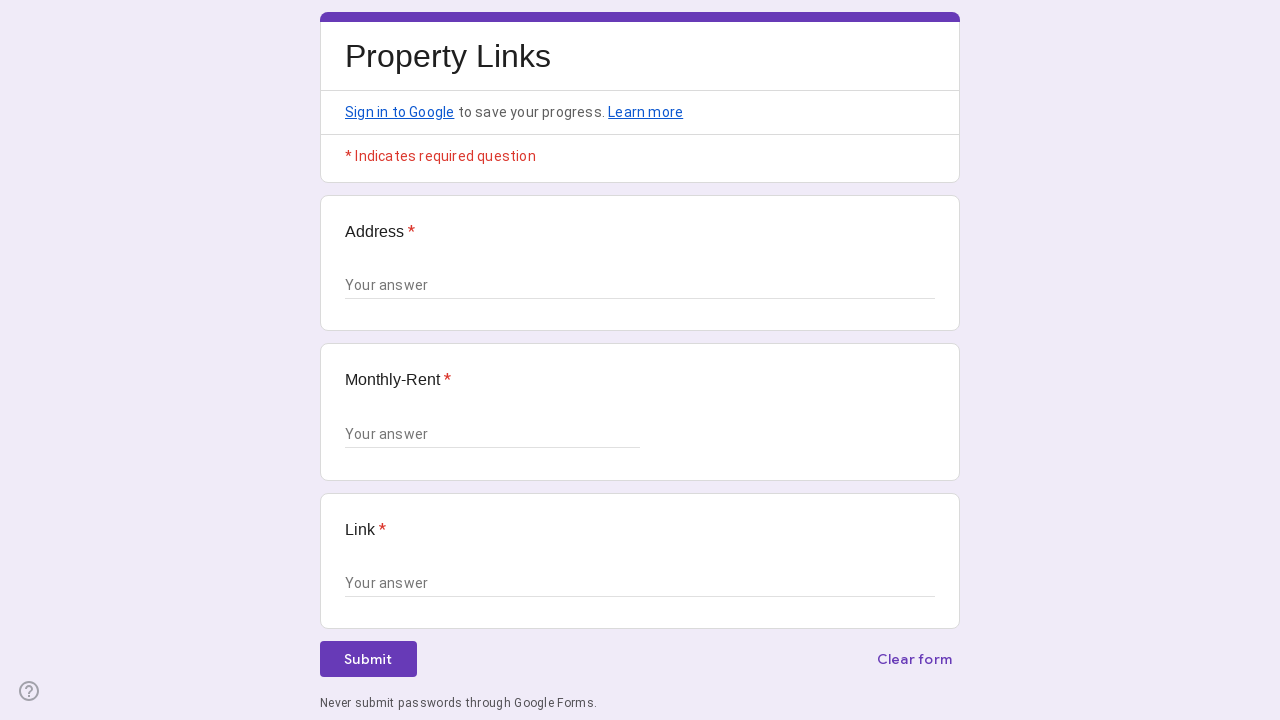

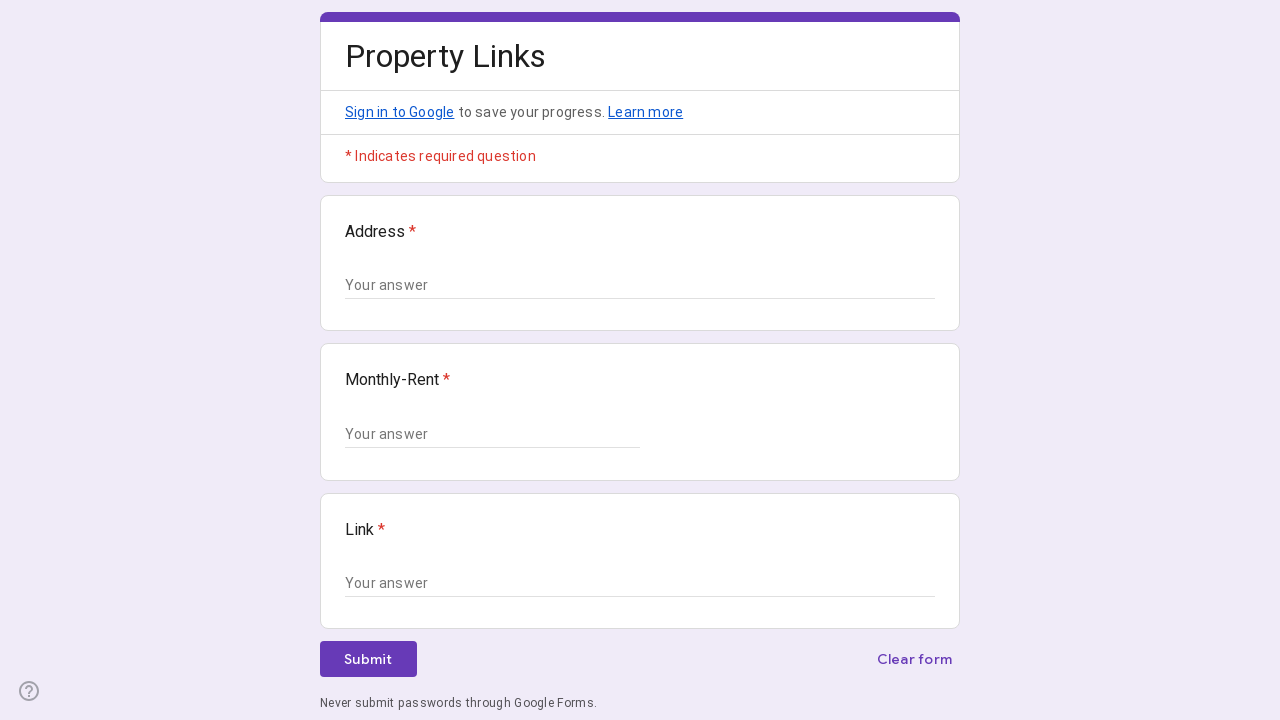